Solves a math problem on the page, fills the answer, selects checkboxes and radio buttons, then submits the form

Starting URL: https://suninjuly.github.io/math.html

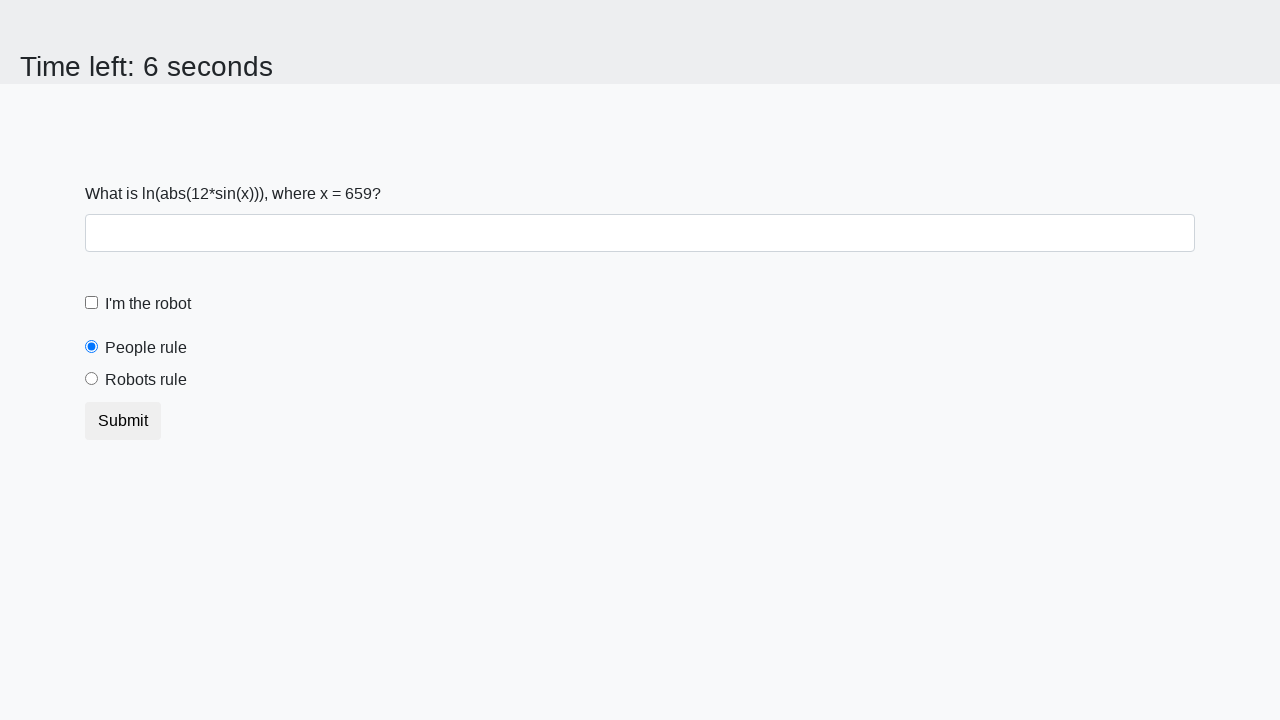

Retrieved the value from span.nowrap#input_value element
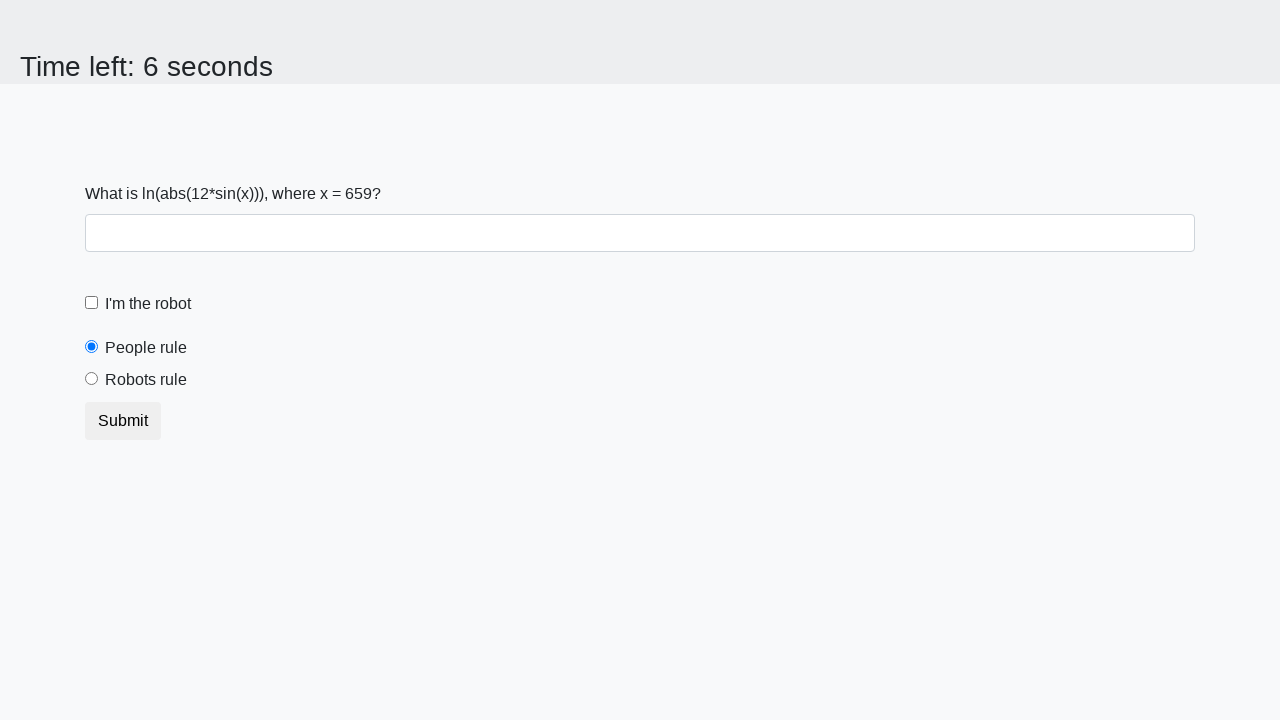

Calculated math result: log(abs(12*sin(659))) = 2.0847043156223464
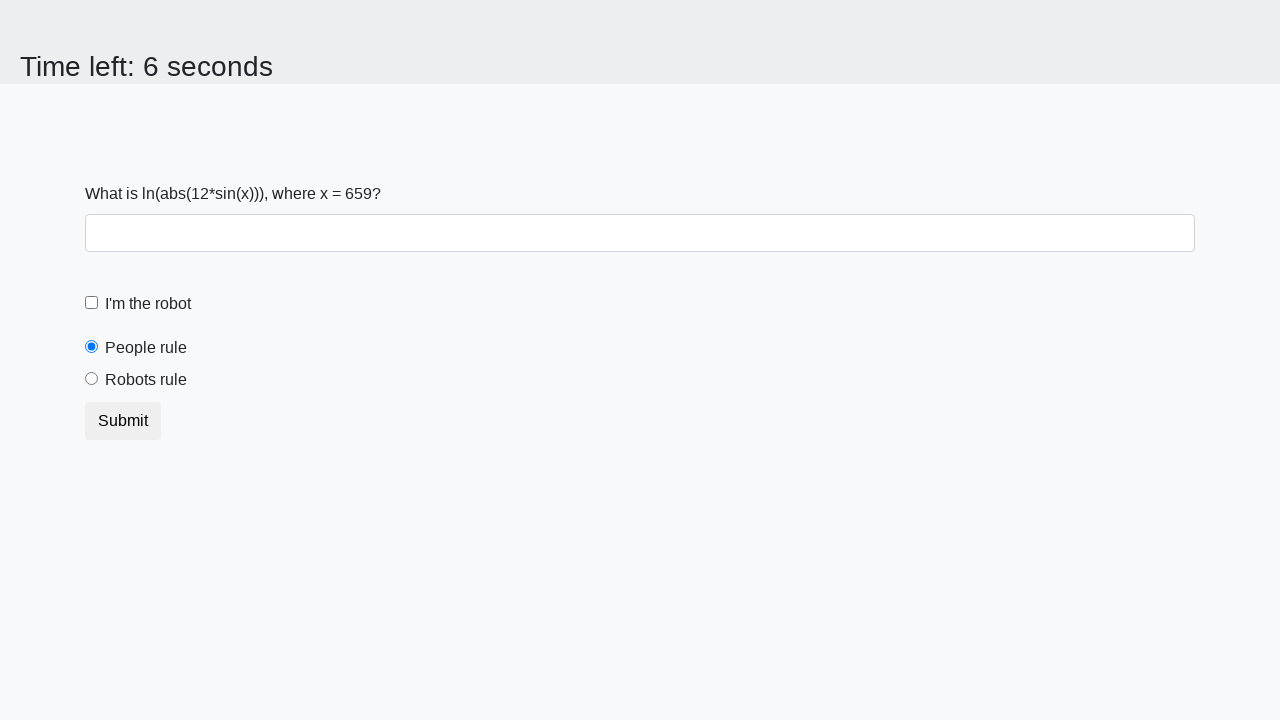

Filled answer field with calculated value: 2.0847043156223464 on input#answer.form-control
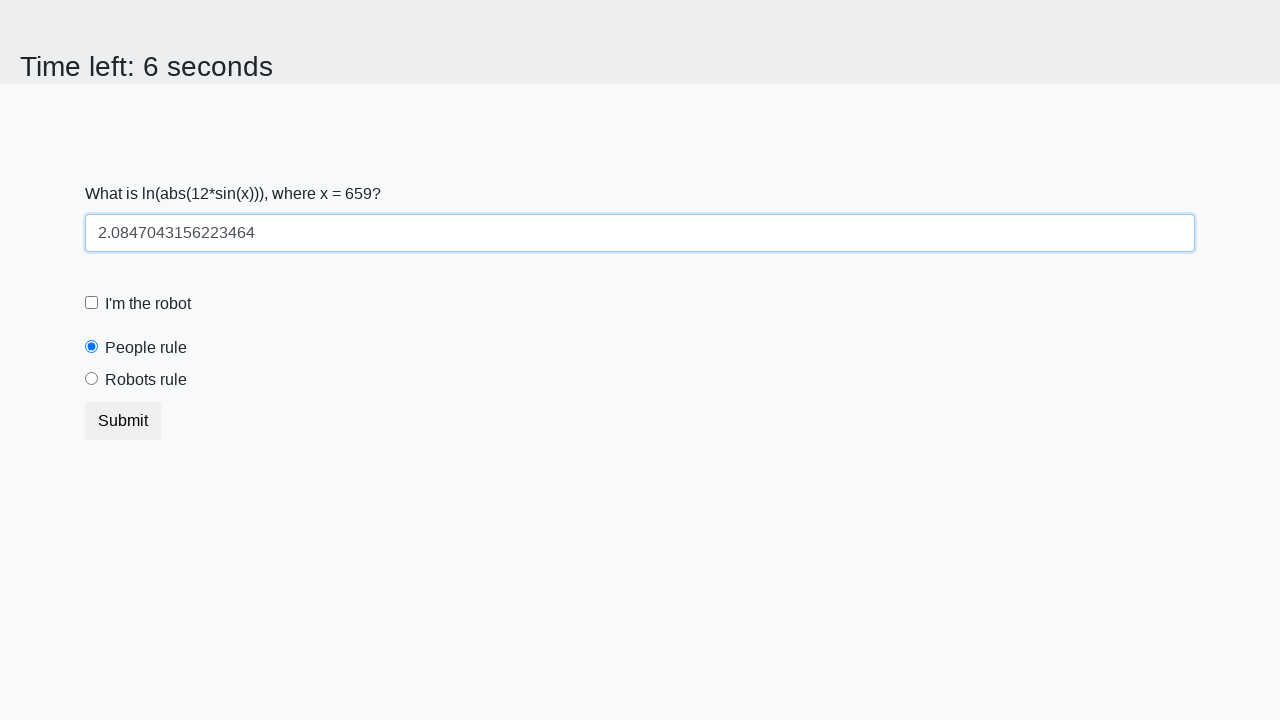

Clicked the robot checkbox at (148, 304) on label.form-check-label[for="robotCheckbox"]
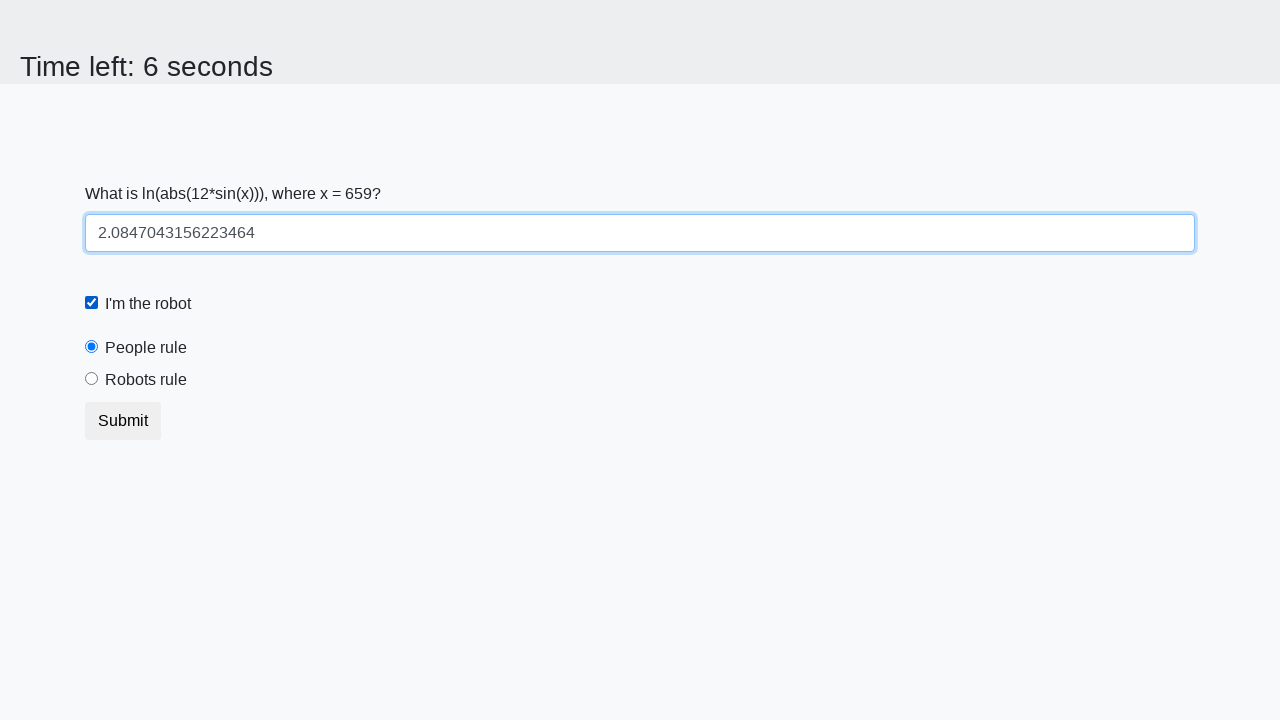

Clicked the robots rule radio button at (146, 380) on label.form-check-label[for="robotsRule"]
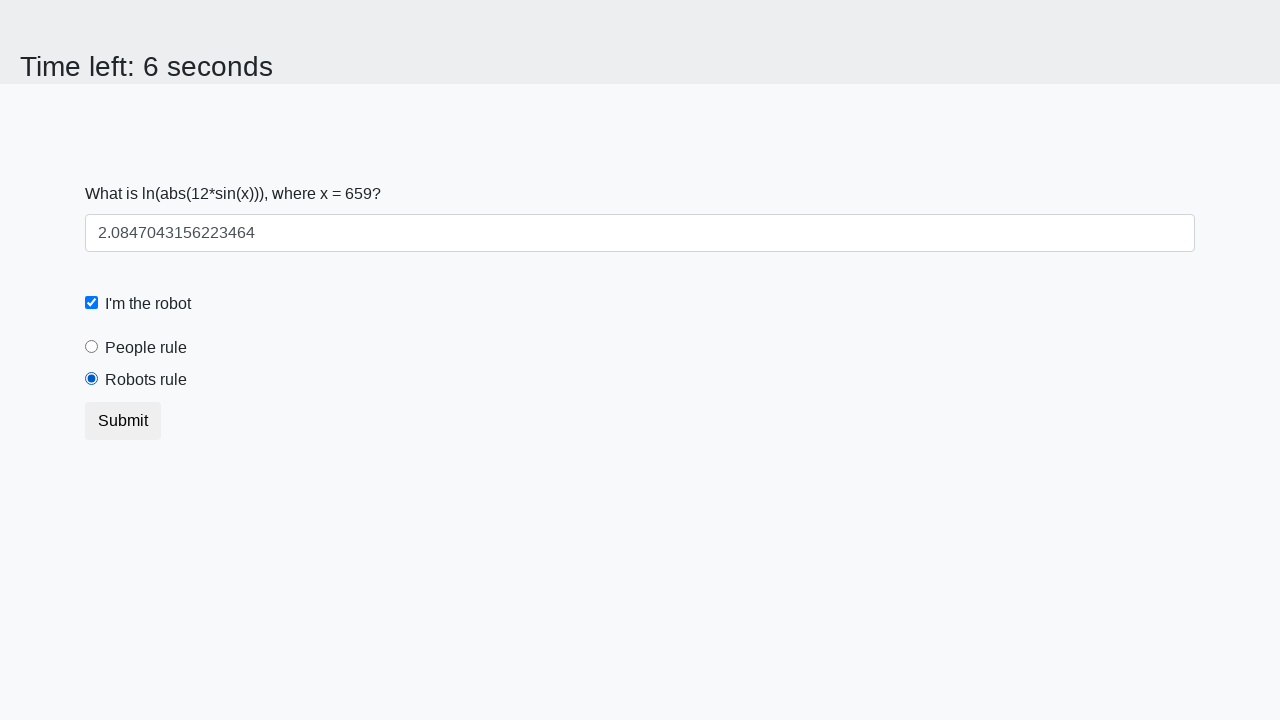

Clicked submit button to submit the form at (123, 421) on button[type="submit"]
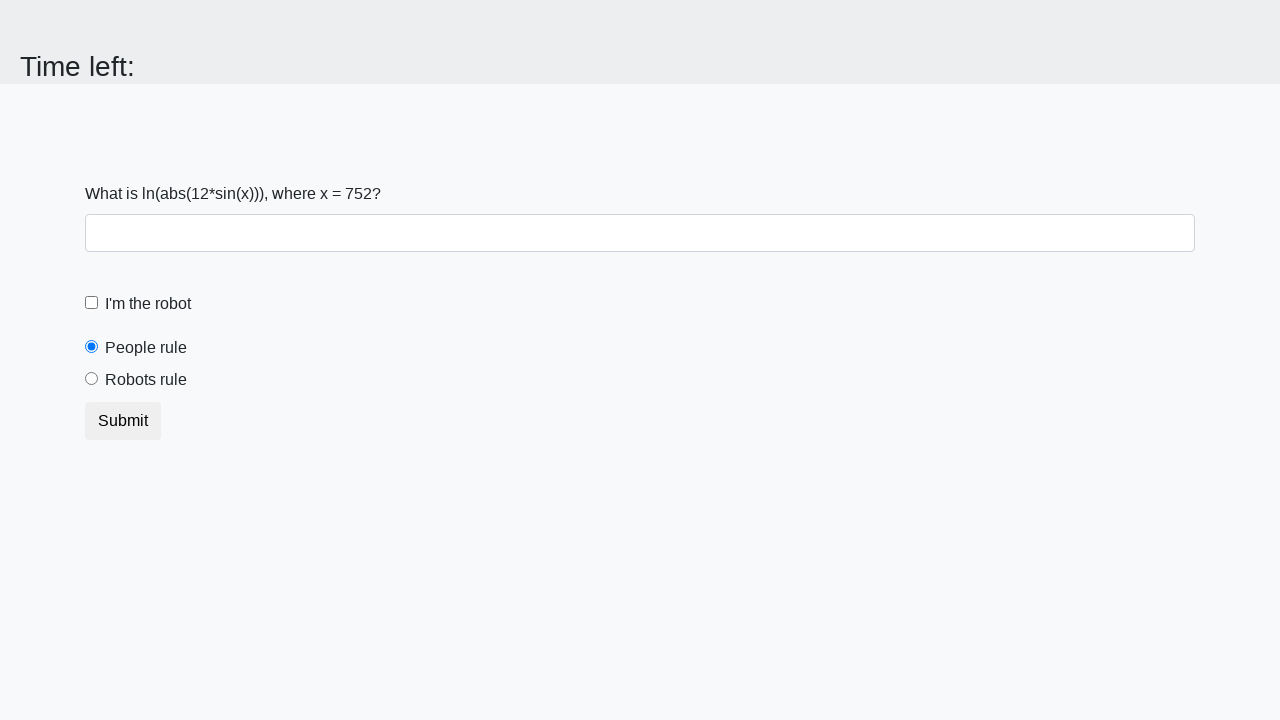

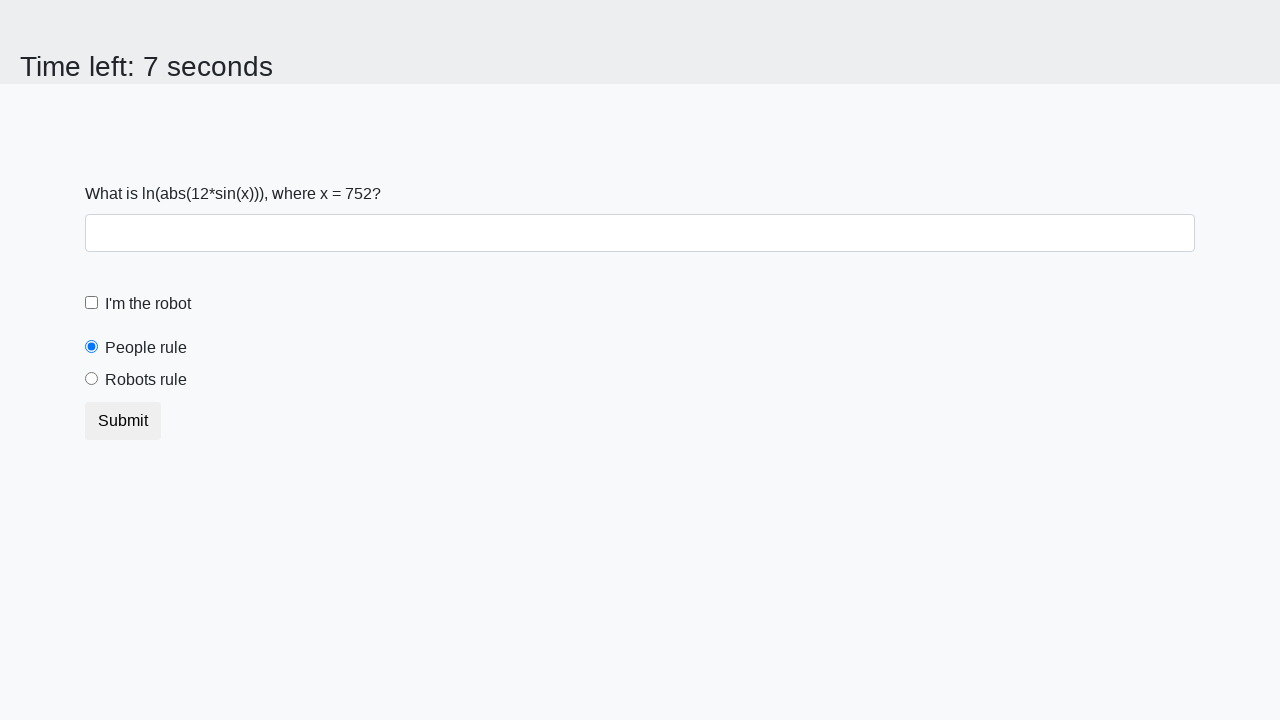